Tests a simple form by filling in first name, last name, city, and country fields, then submitting the form.

Starting URL: http://suninjuly.github.io/simple_form_find_task.html

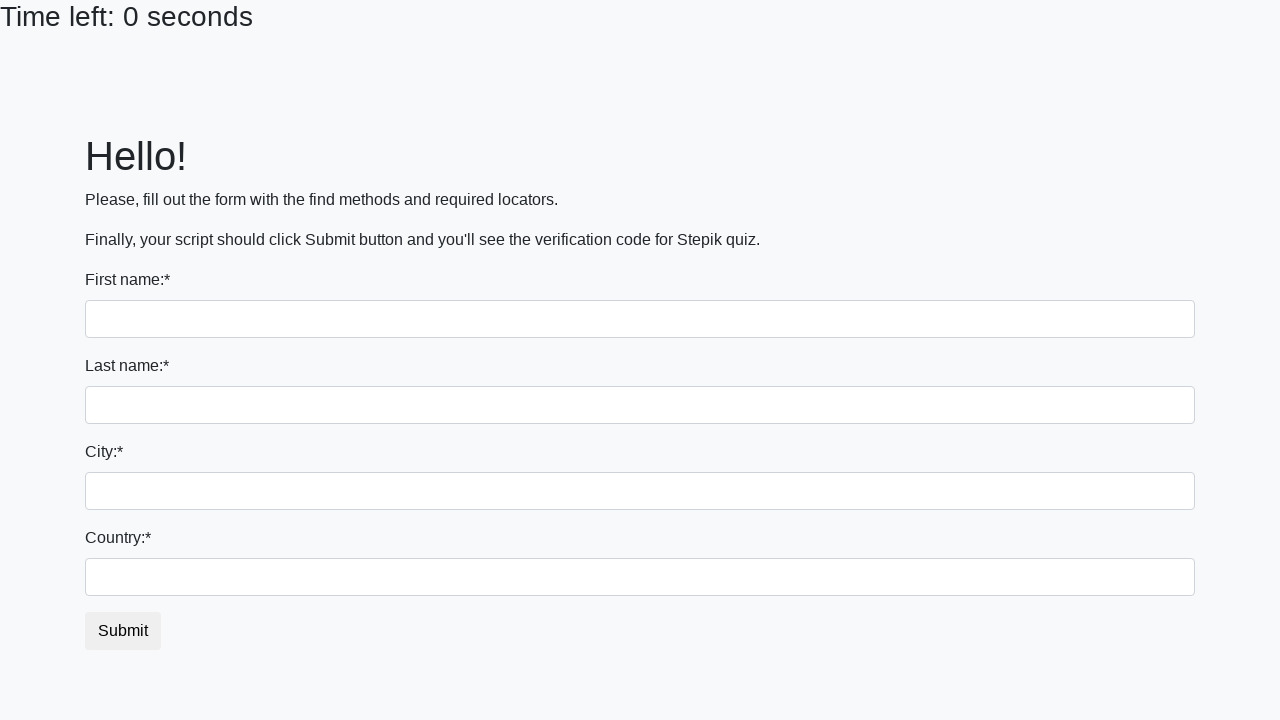

Navigated to simple form page
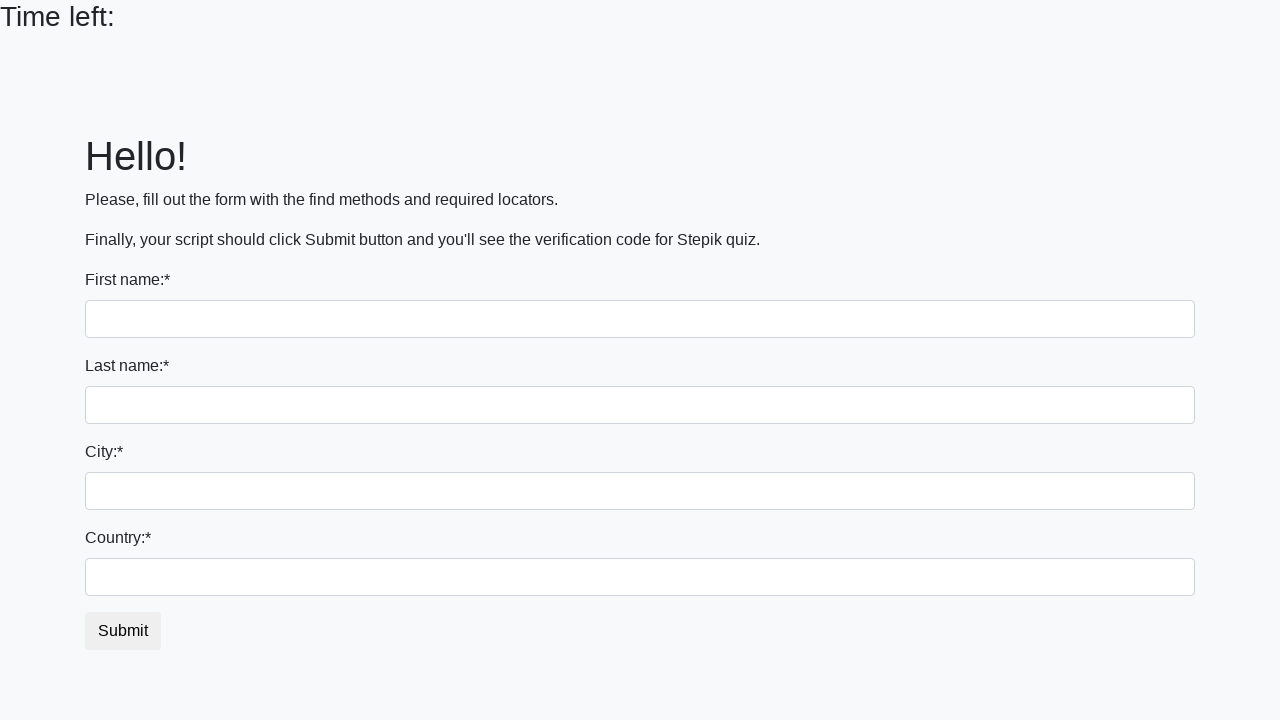

Filled first name field with 'Ivan' on input[name='first_name']
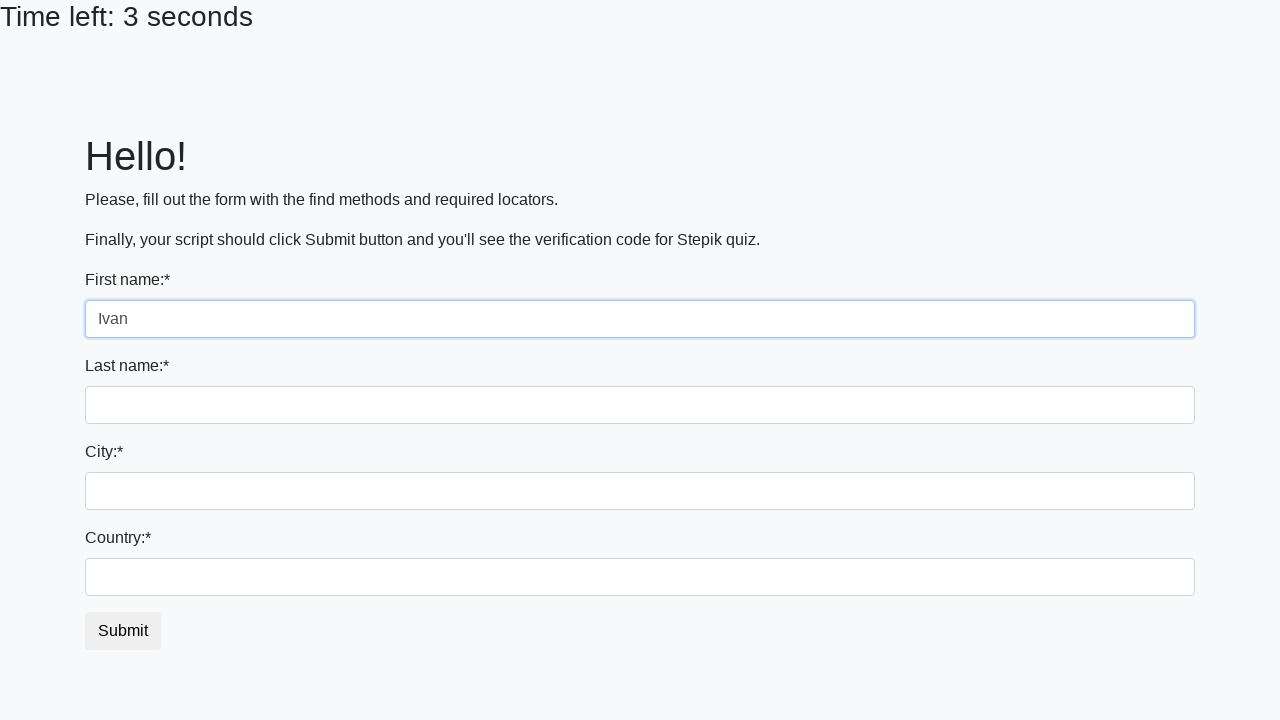

Filled last name field with 'Petrov' on input[name='last_name']
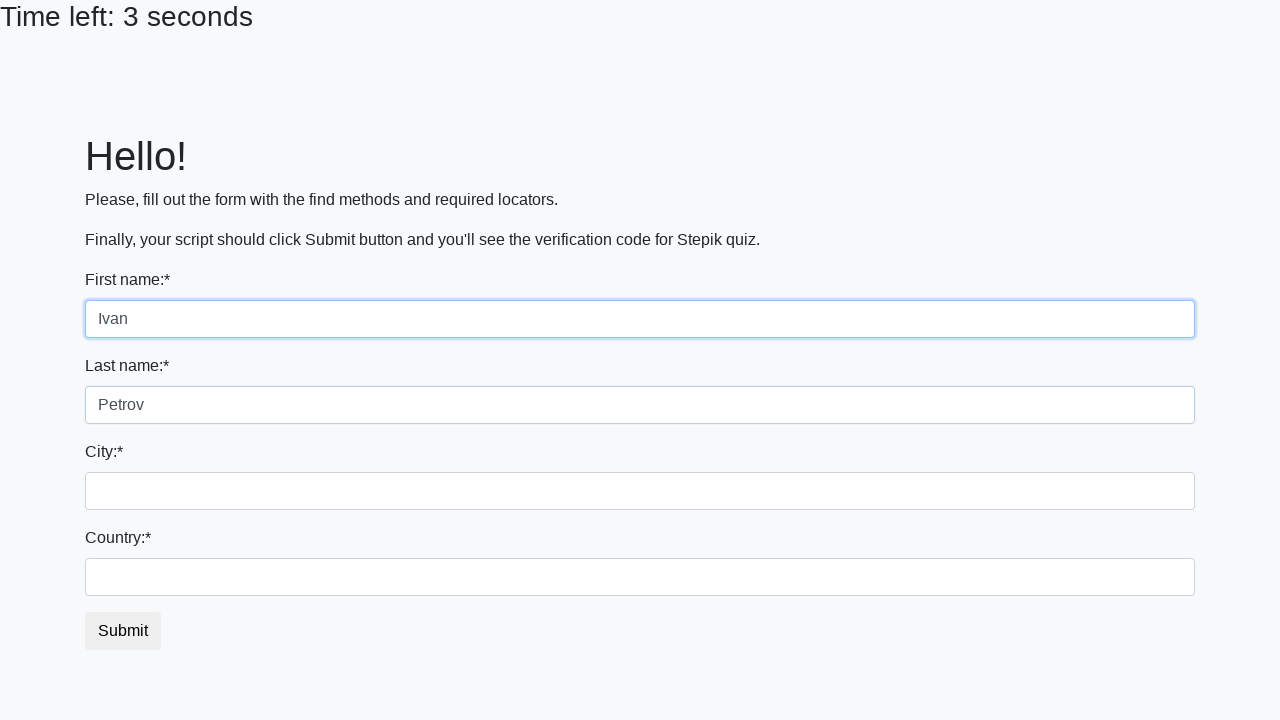

Filled city field with 'Smolensk' on input[name='firstname']
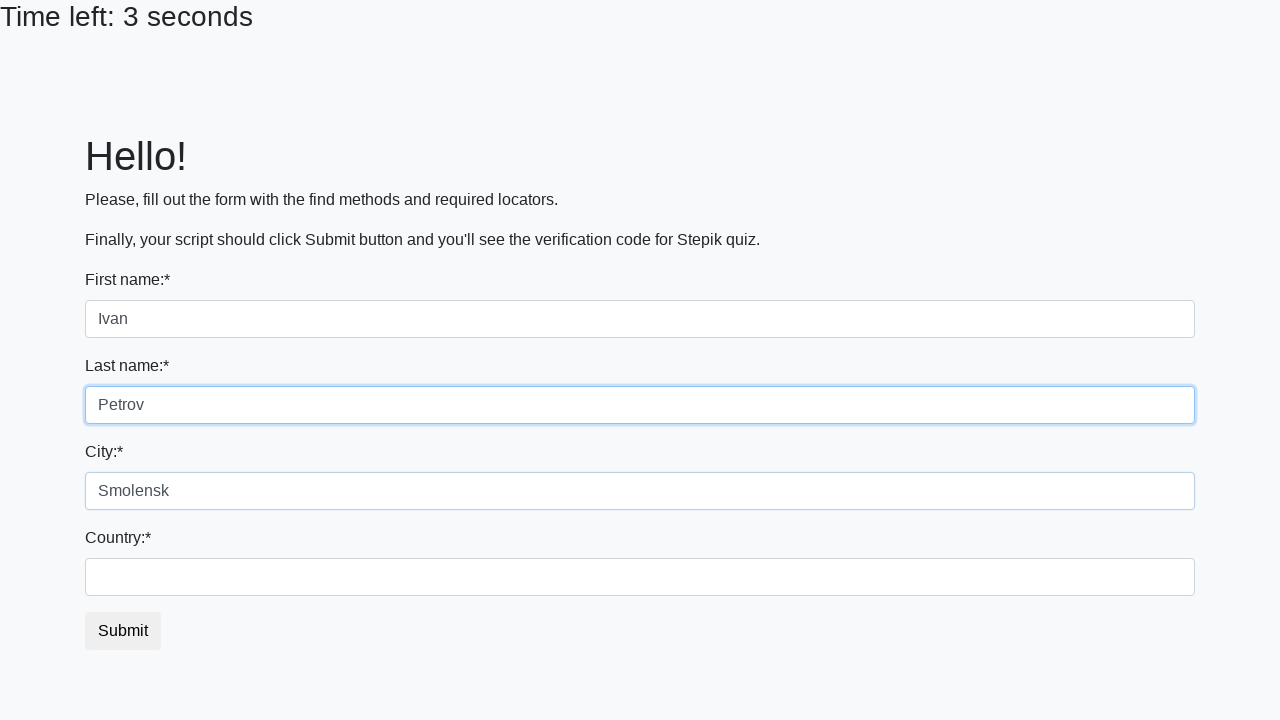

Filled country field with 'Russia' on #country
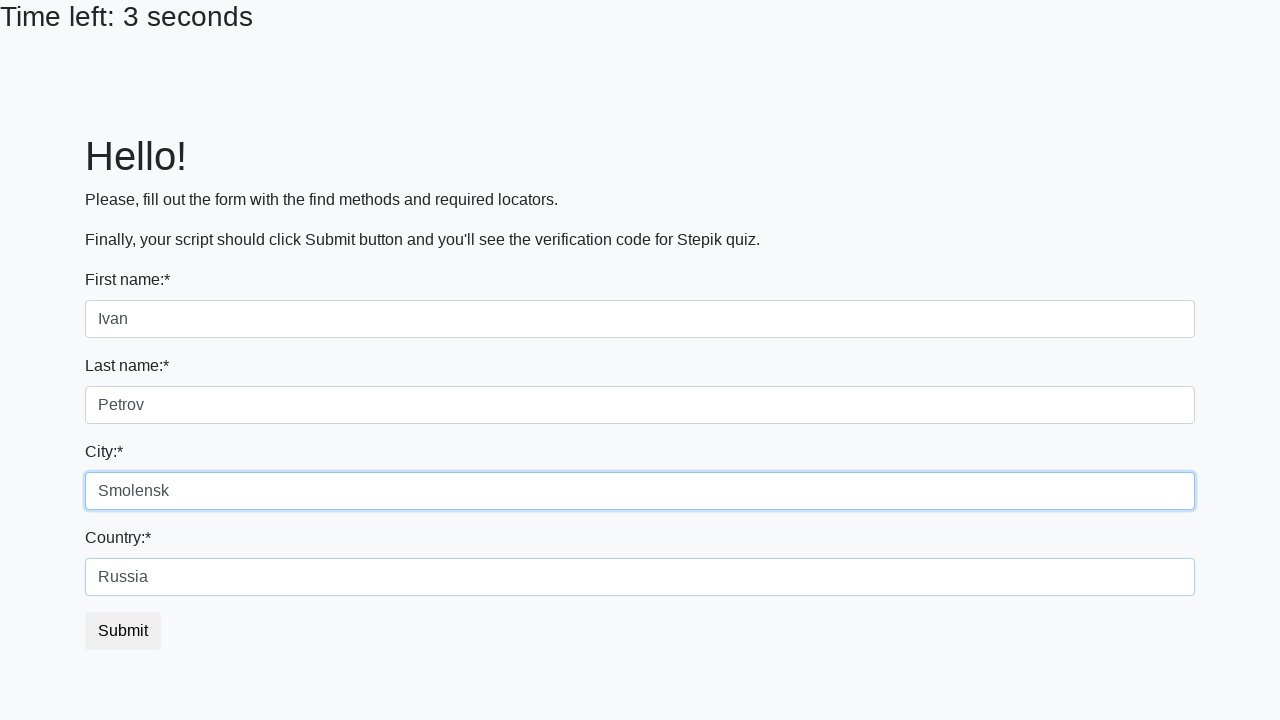

Clicked submit button to submit the form at (123, 631) on button.btn
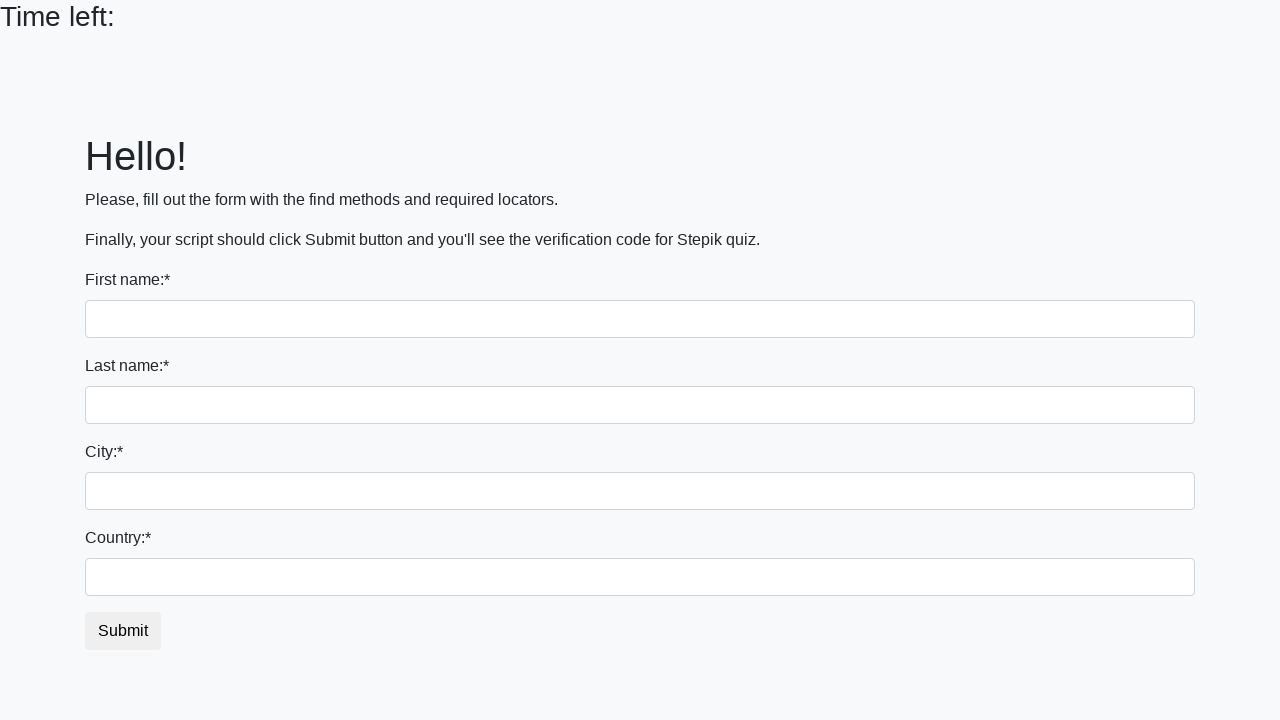

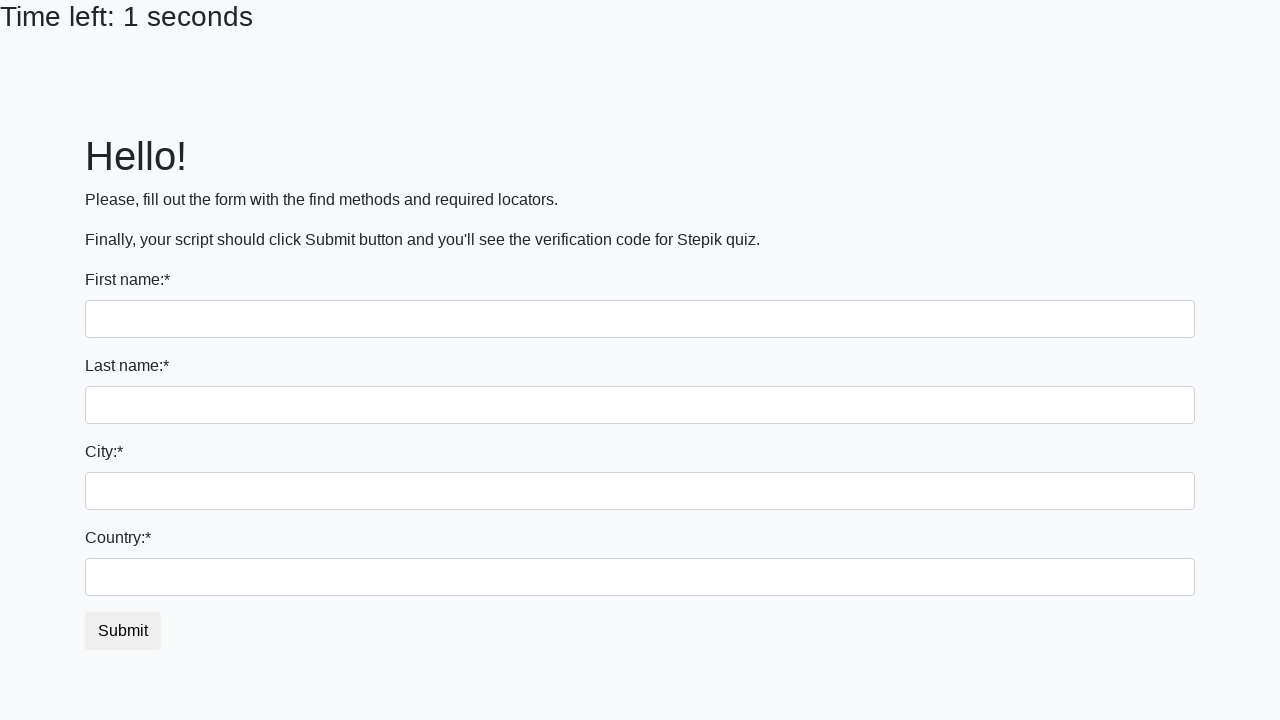